Tests checkbox interaction by unchecking selected checkboxes and then checking the first checkbox

Starting URL: https://the-internet.herokuapp.com/checkboxes

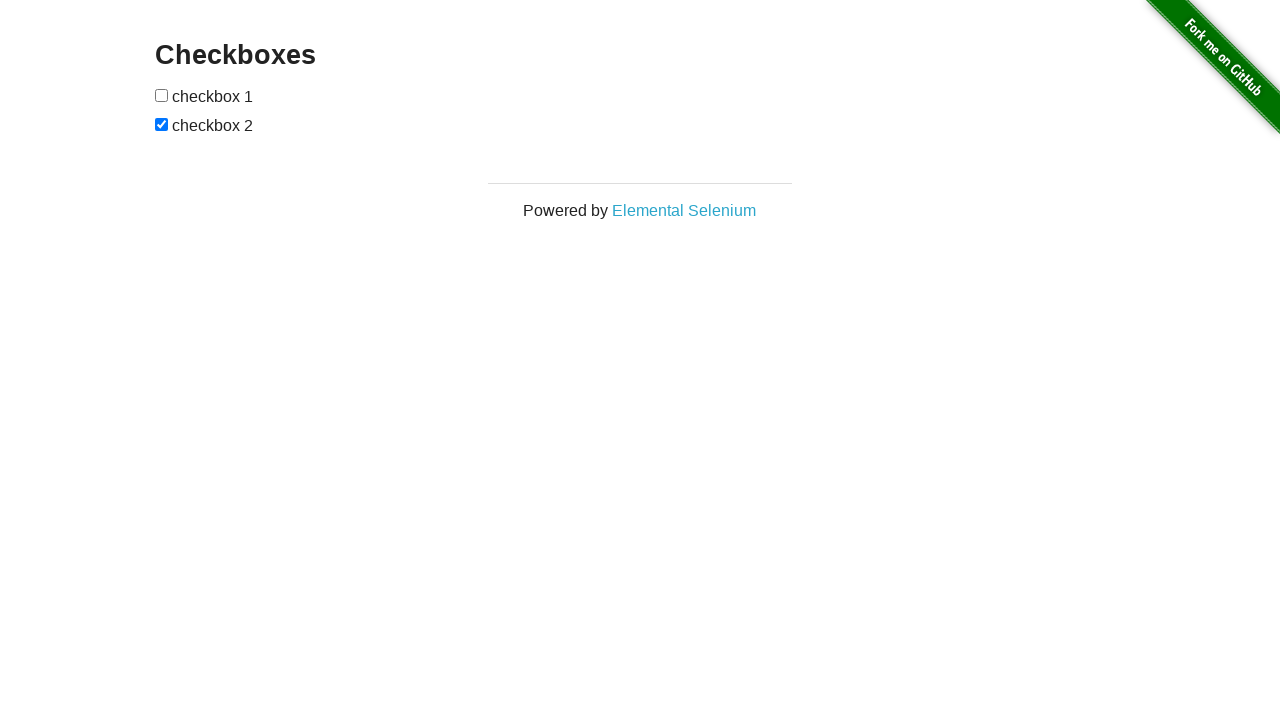

Located all checkboxes on the page
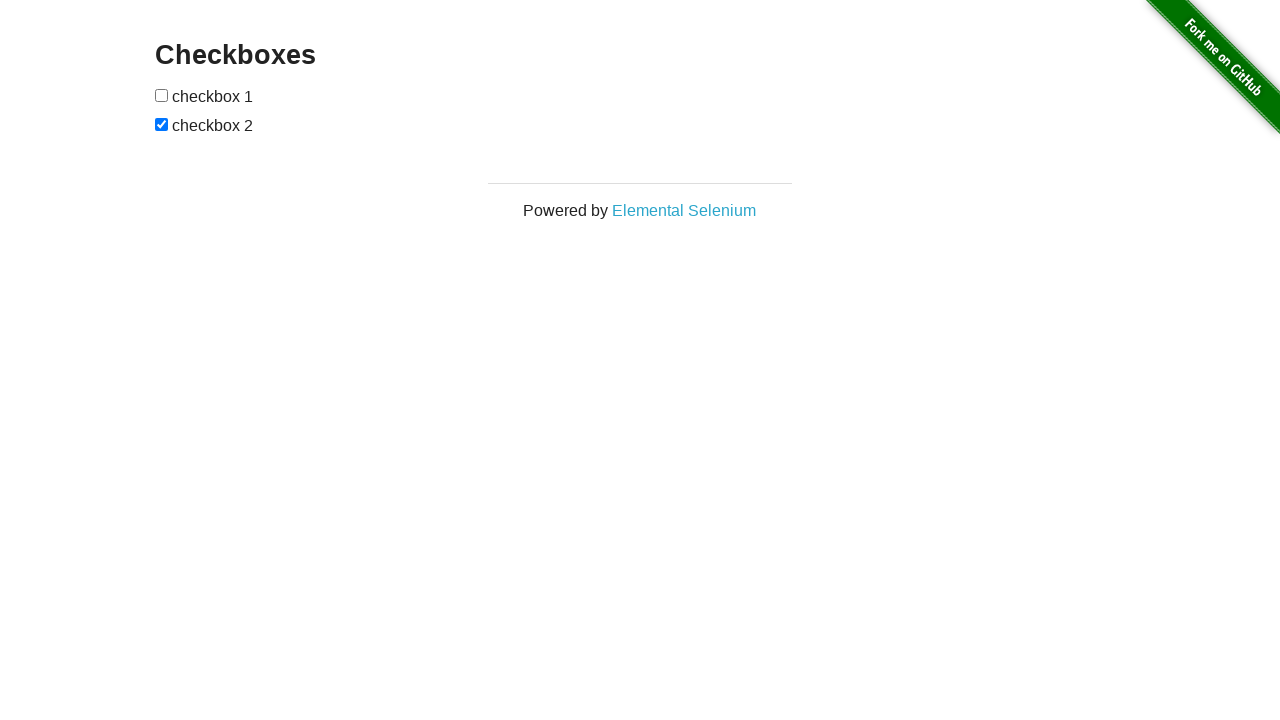

Unchecked a selected checkbox at (162, 124) on input[type='checkbox'] >> nth=1
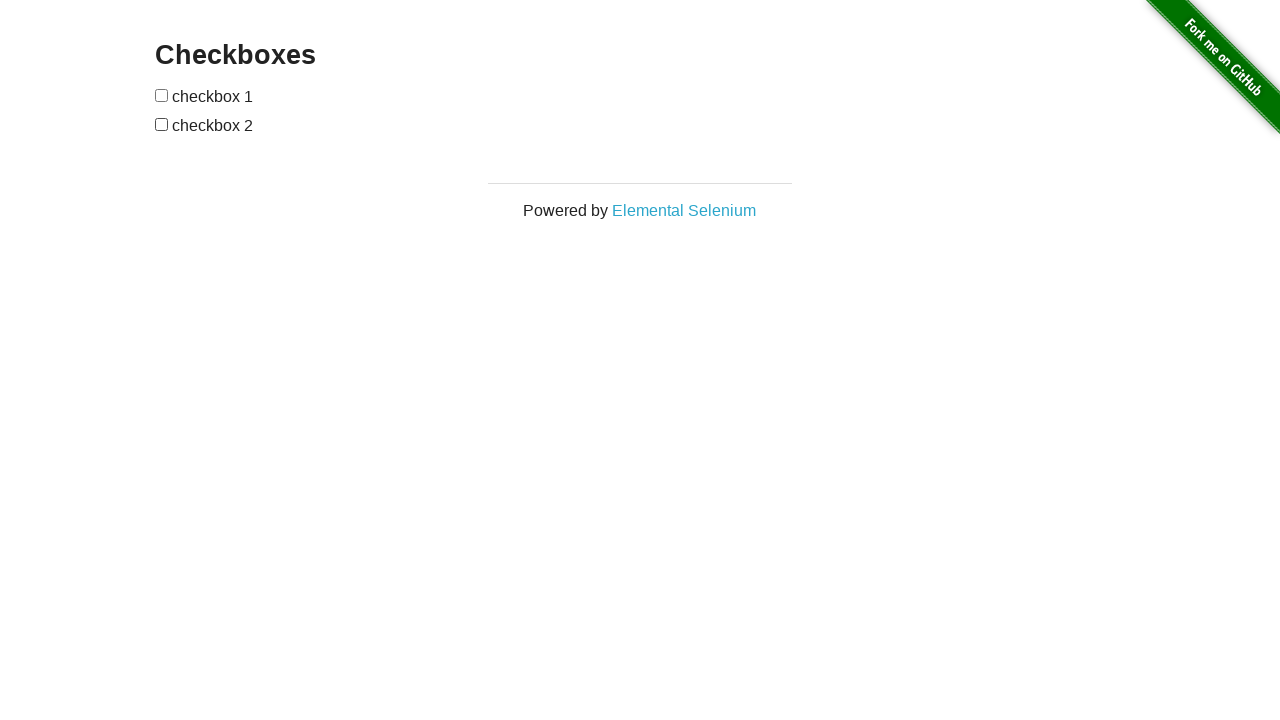

Checked the first checkbox at (162, 95) on input[type='checkbox'] >> nth=0
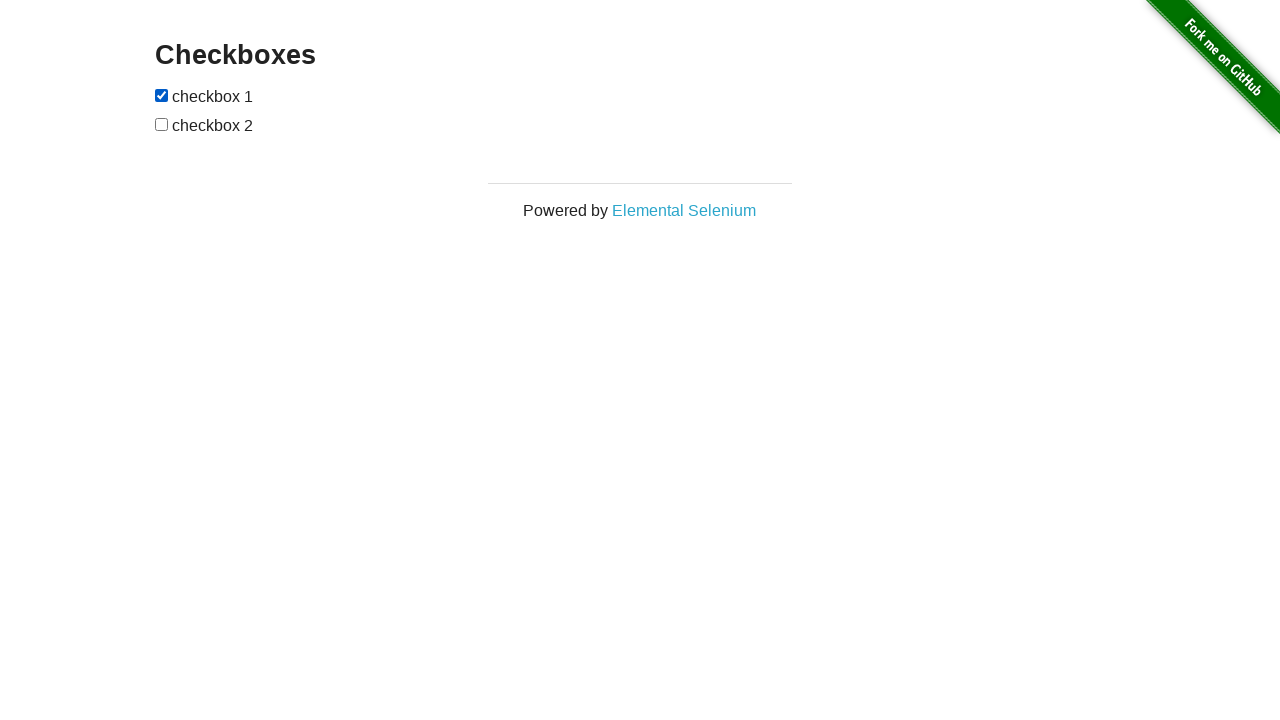

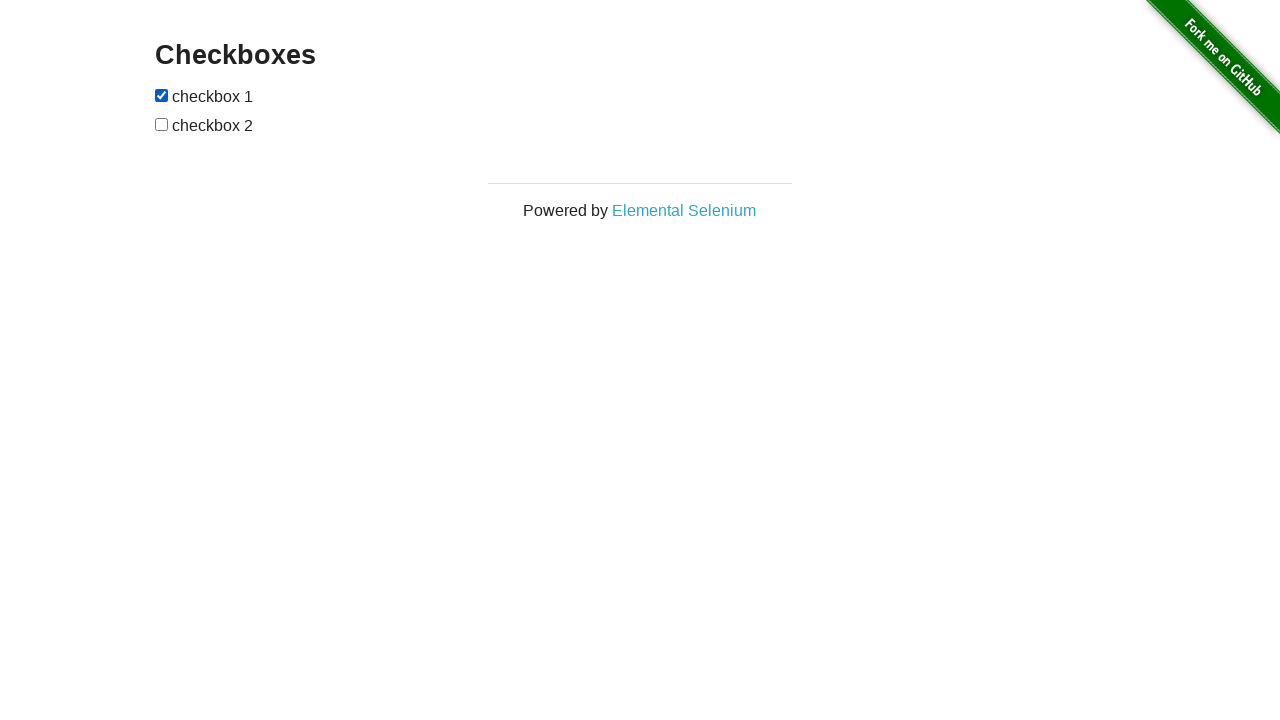